Tests a math challenge form by extracting a value from an element's custom attribute, calculating a logarithmic function, filling in the answer, checking required checkboxes, and submitting the form.

Starting URL: http://suninjuly.github.io/get_attribute.html

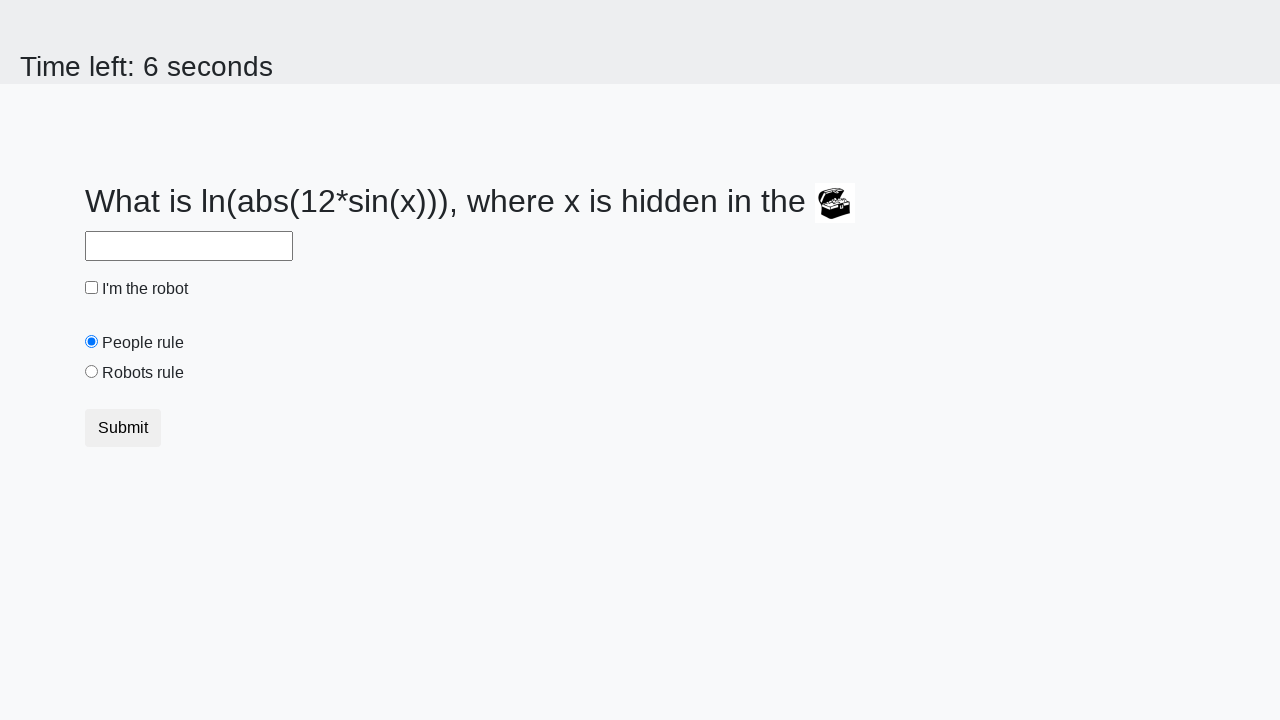

Located treasure element
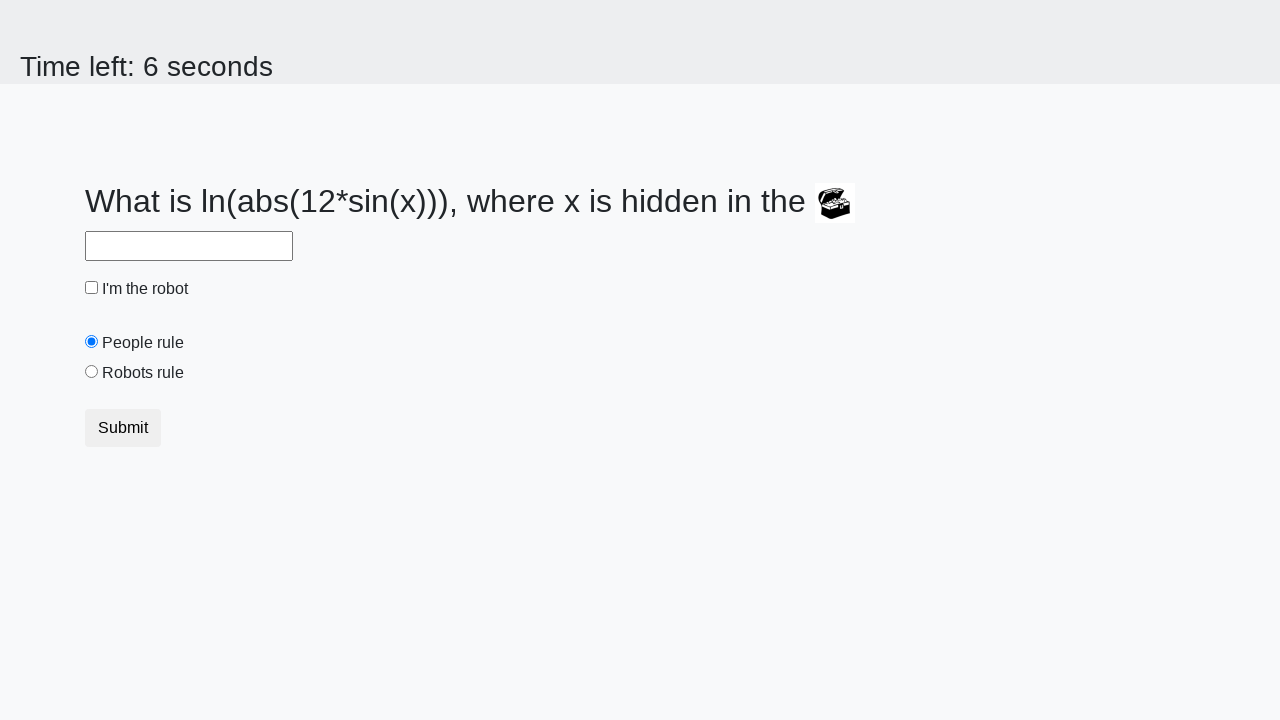

Extracted valuex attribute from treasure element
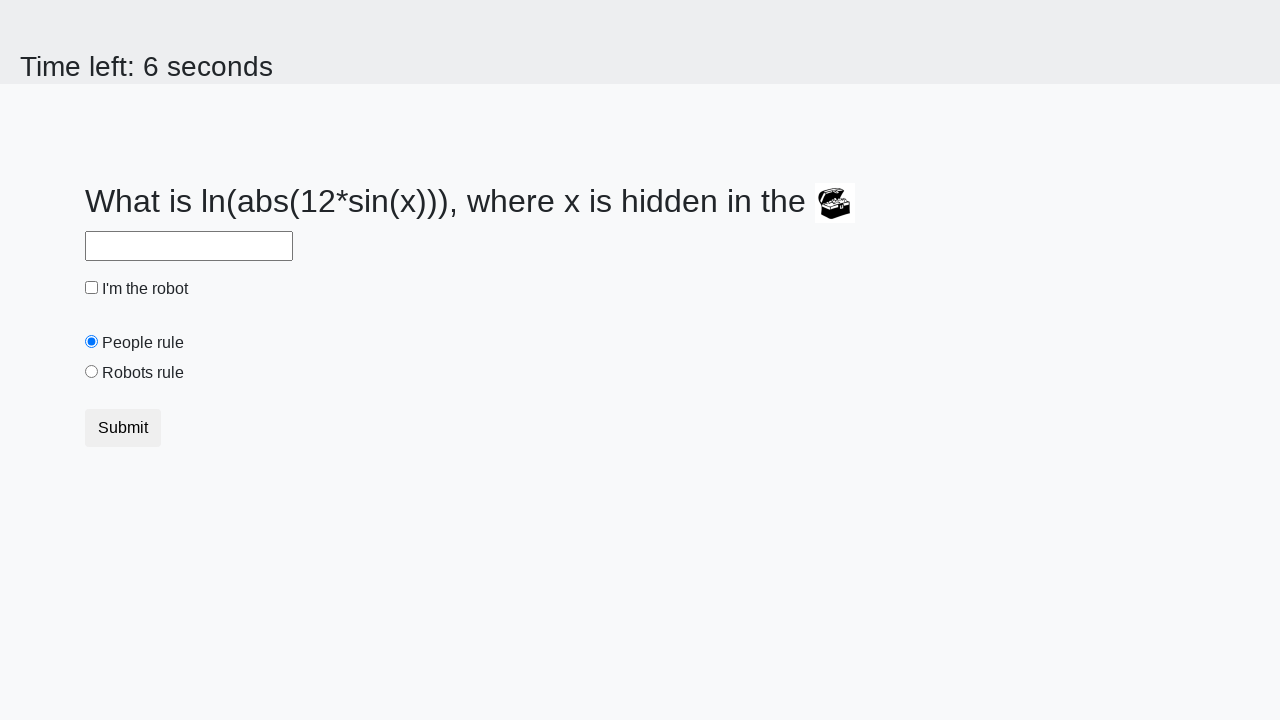

Calculated logarithmic function result
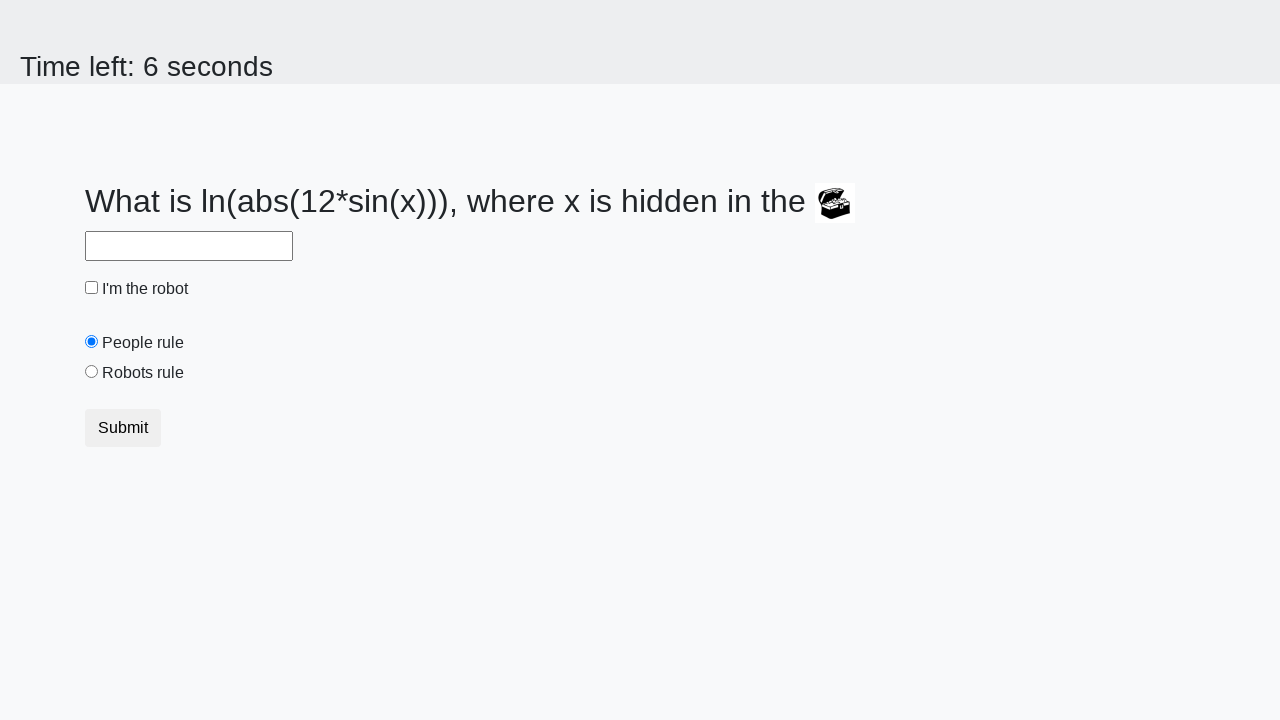

Filled answer field with calculated value on #answer
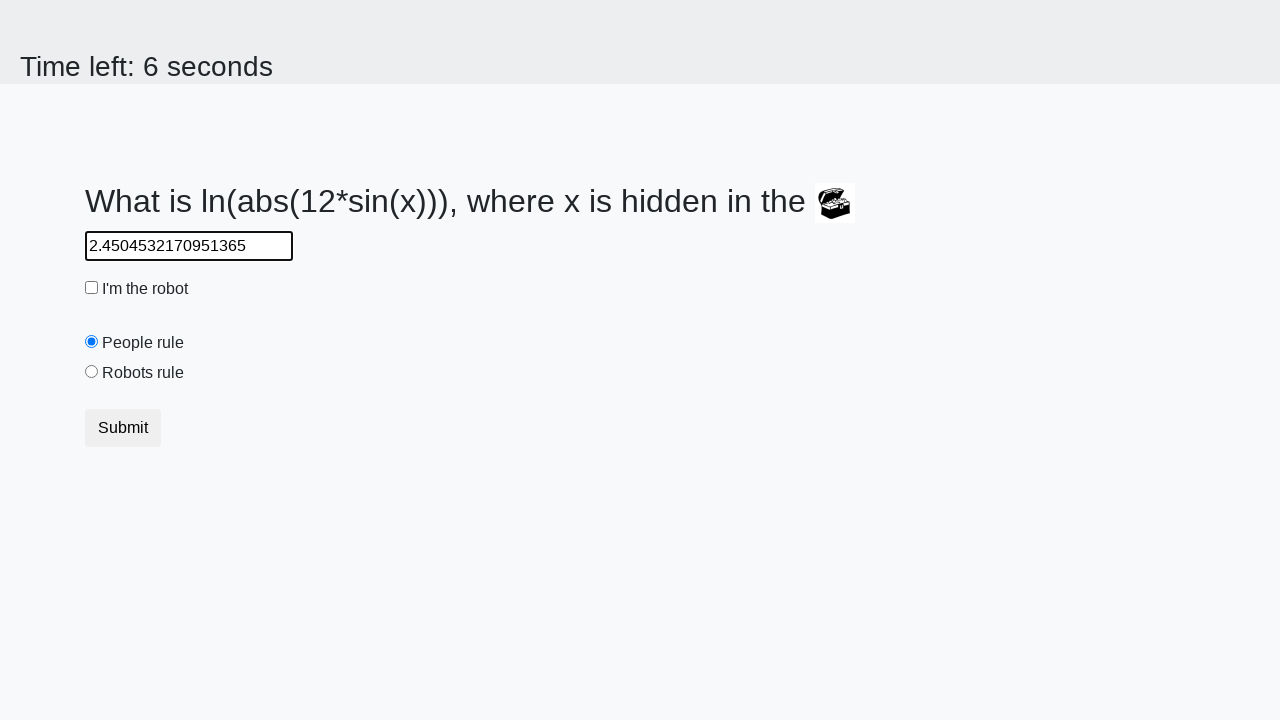

Checked robot checkbox at (92, 288) on #robotCheckbox
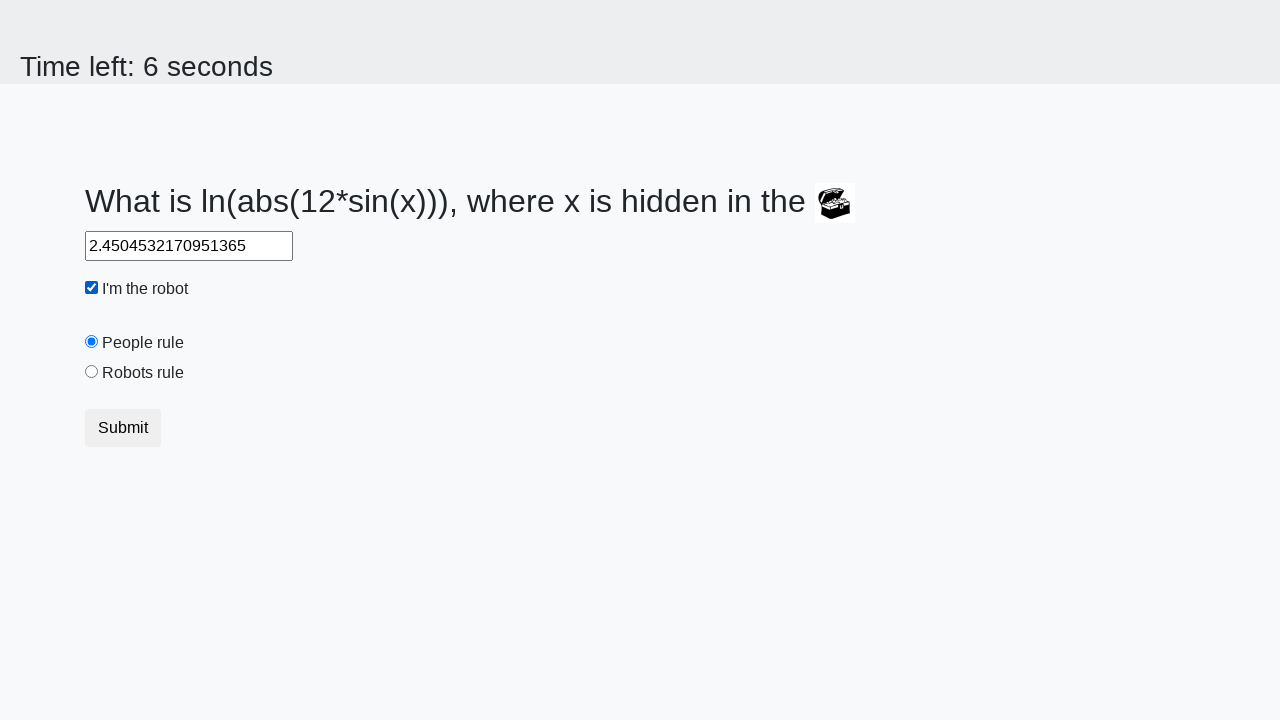

Checked robots rule checkbox at (92, 372) on #robotsRule
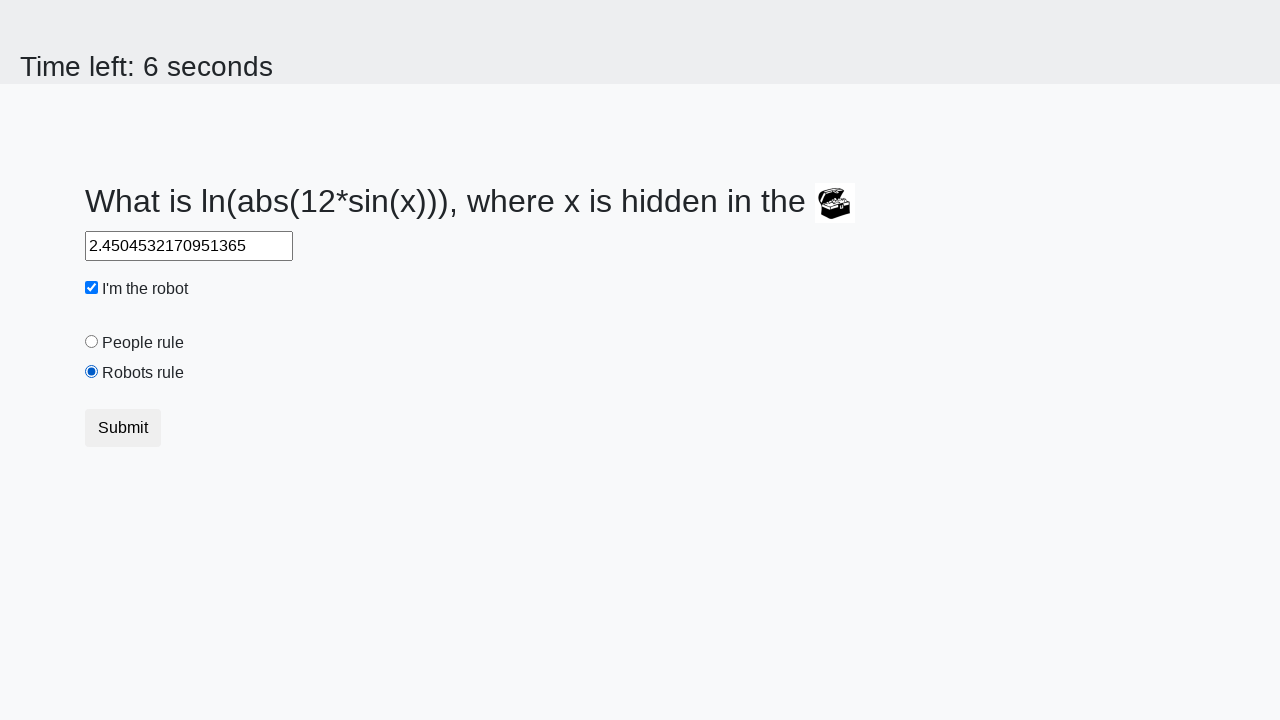

Clicked submit button to submit form at (123, 428) on button
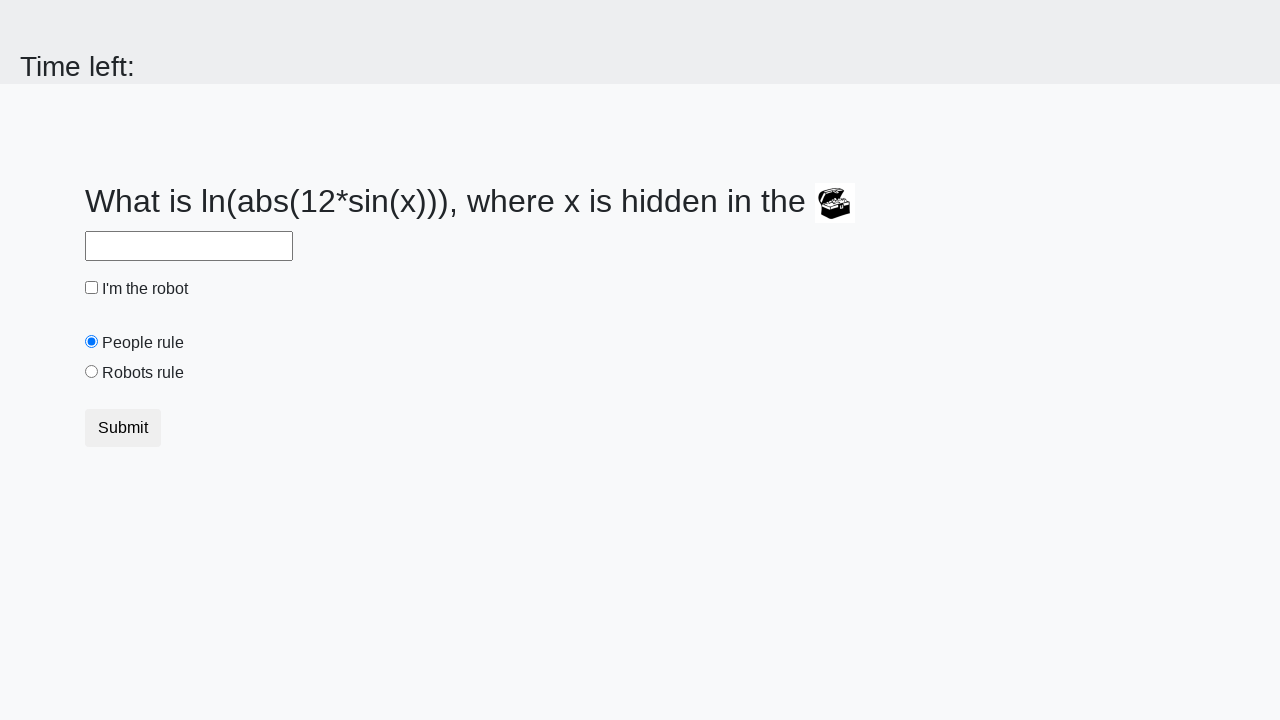

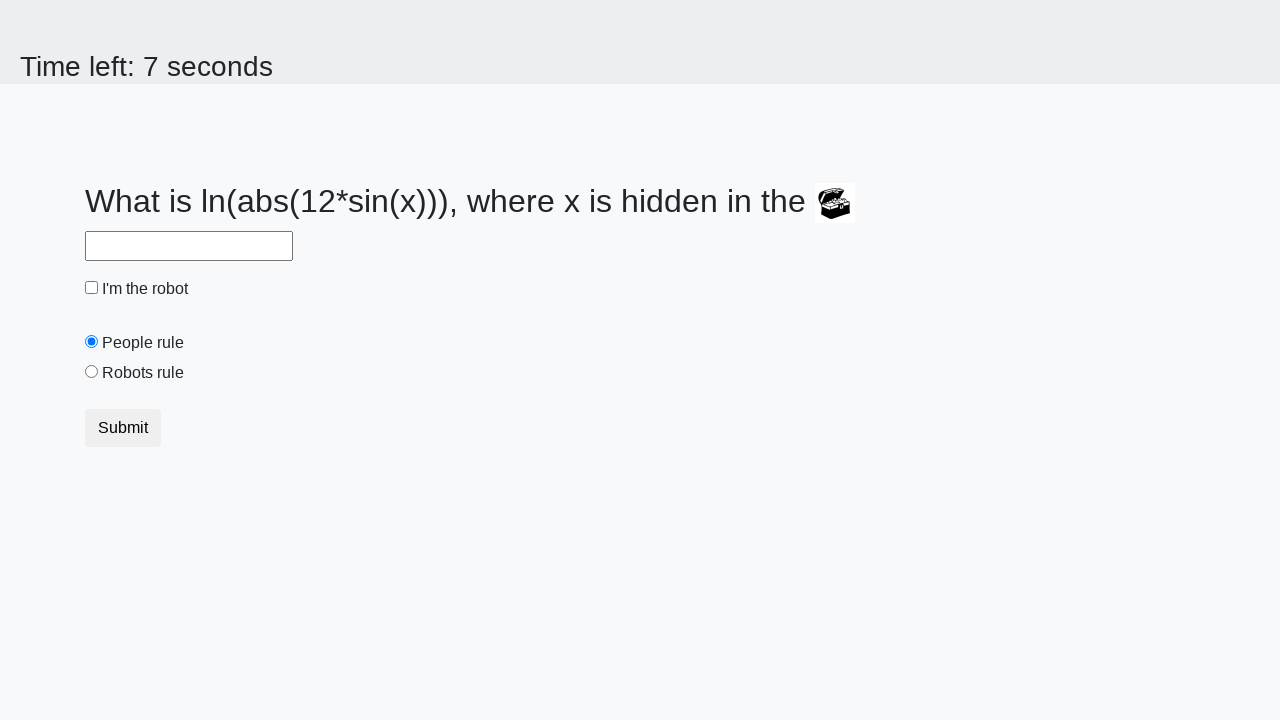